Demonstrates mouse release action after click-and-hold and move operations

Starting URL: https://crossbrowsertesting.github.io/drag-and-drop

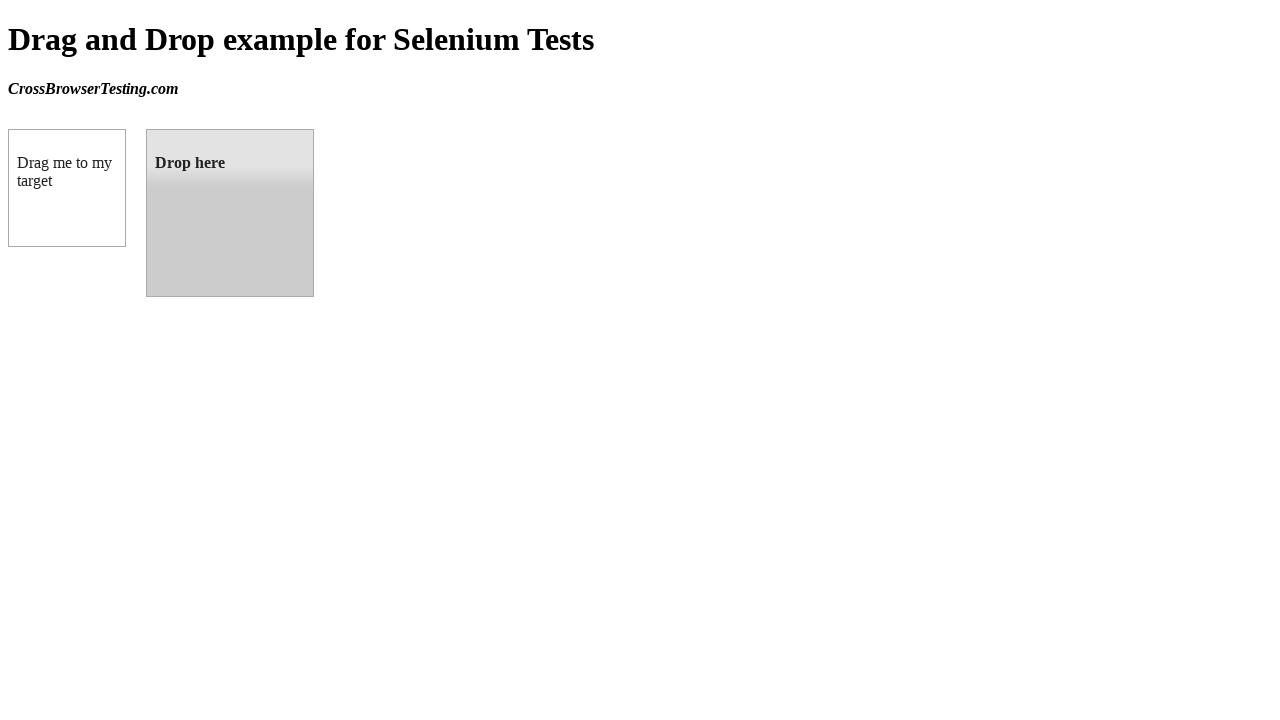

Located draggable source element
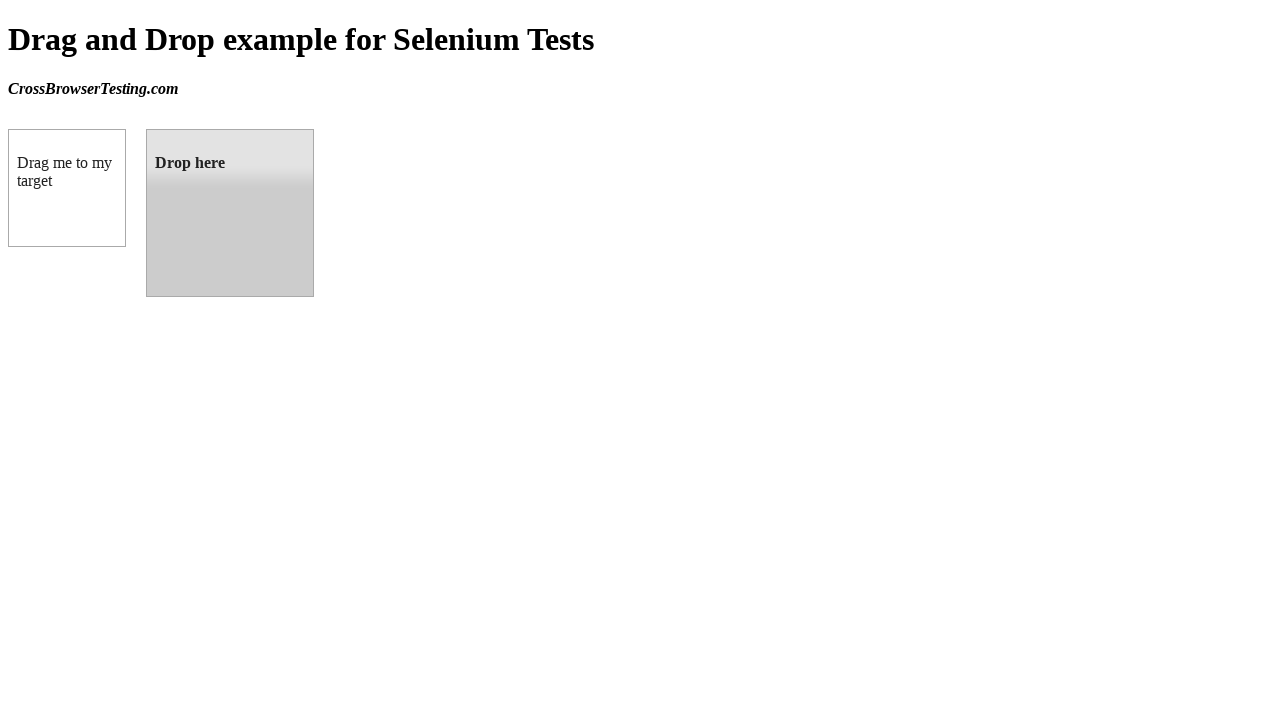

Located droppable target element
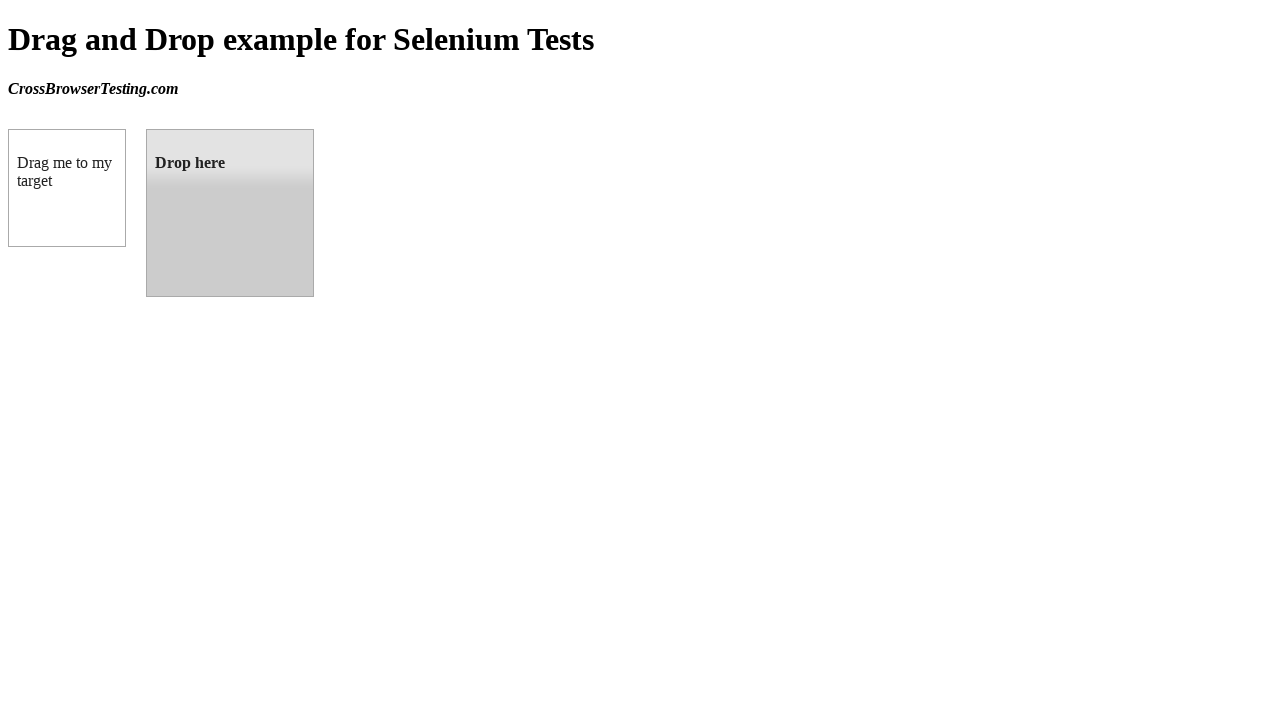

Retrieved bounding box of source element
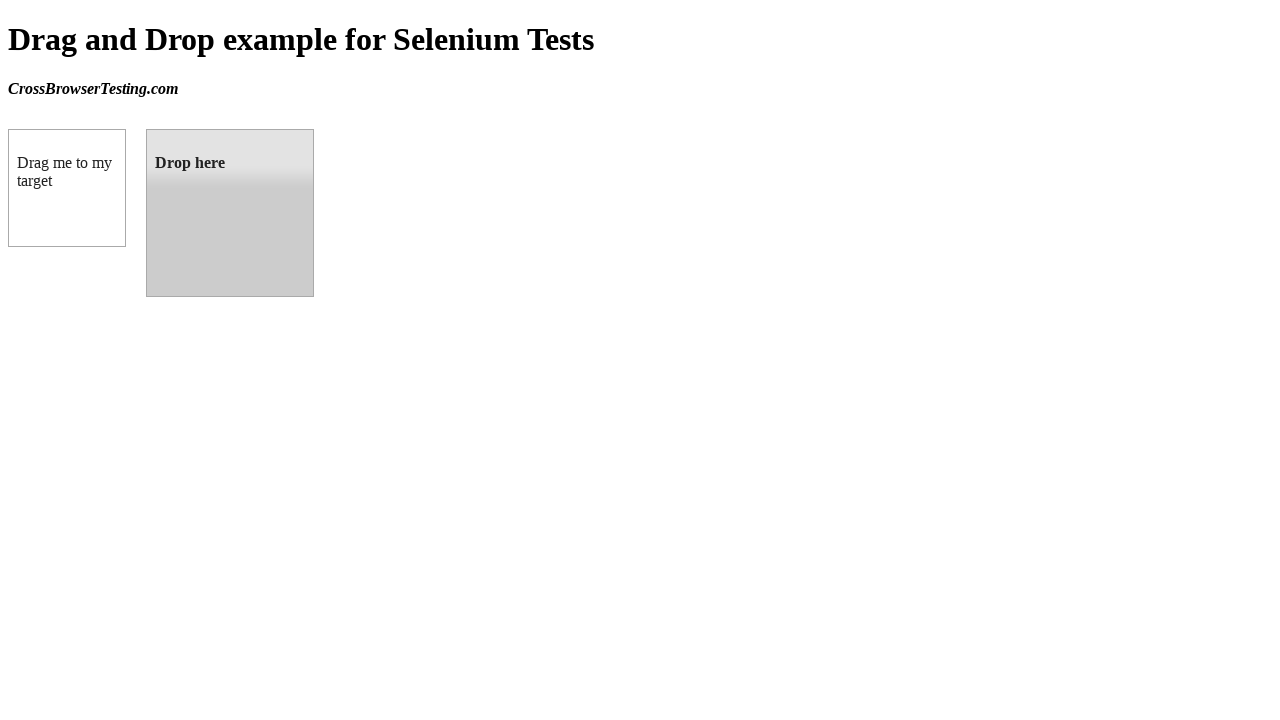

Retrieved bounding box of target element
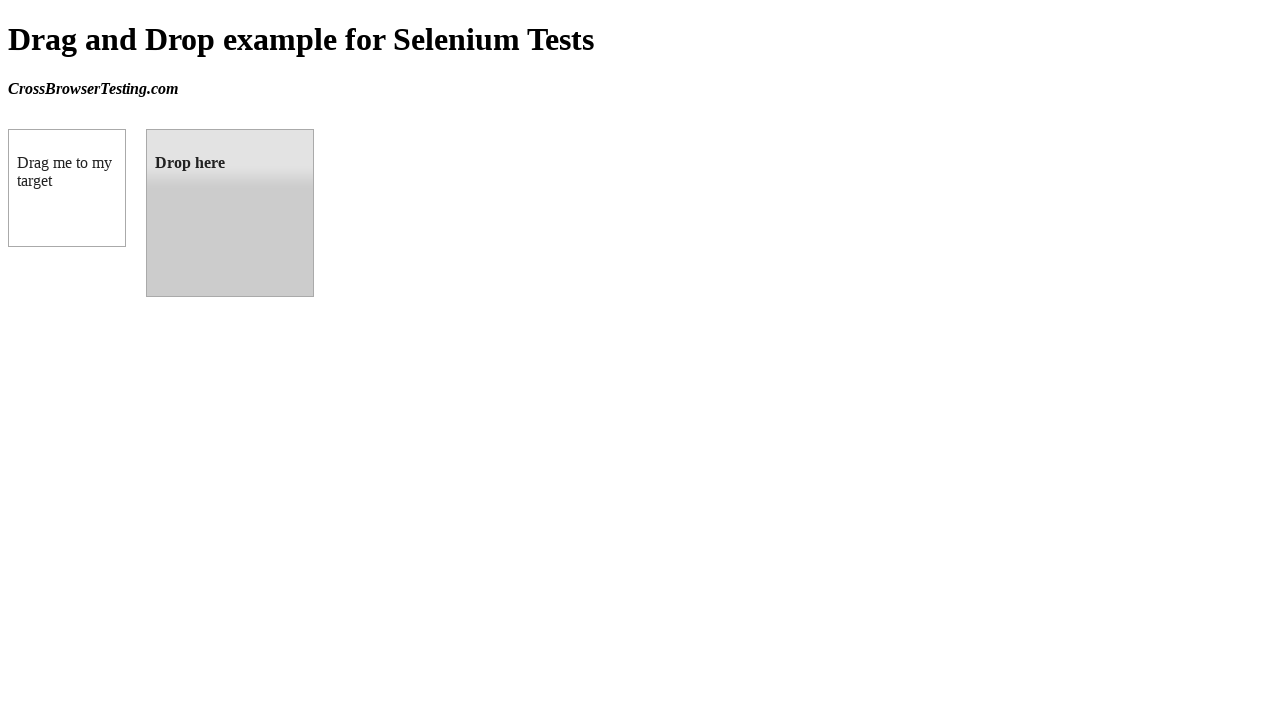

Moved mouse to center of source element at (67, 188)
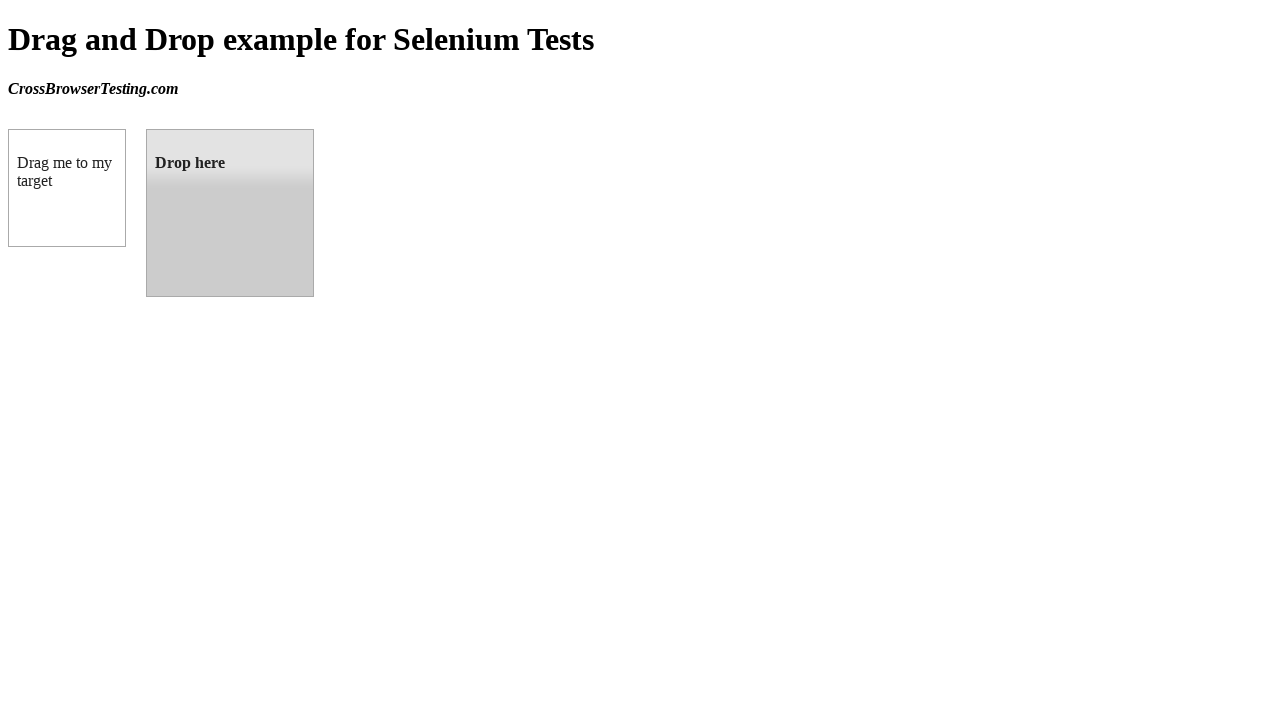

Pressed and held mouse button on source element at (67, 188)
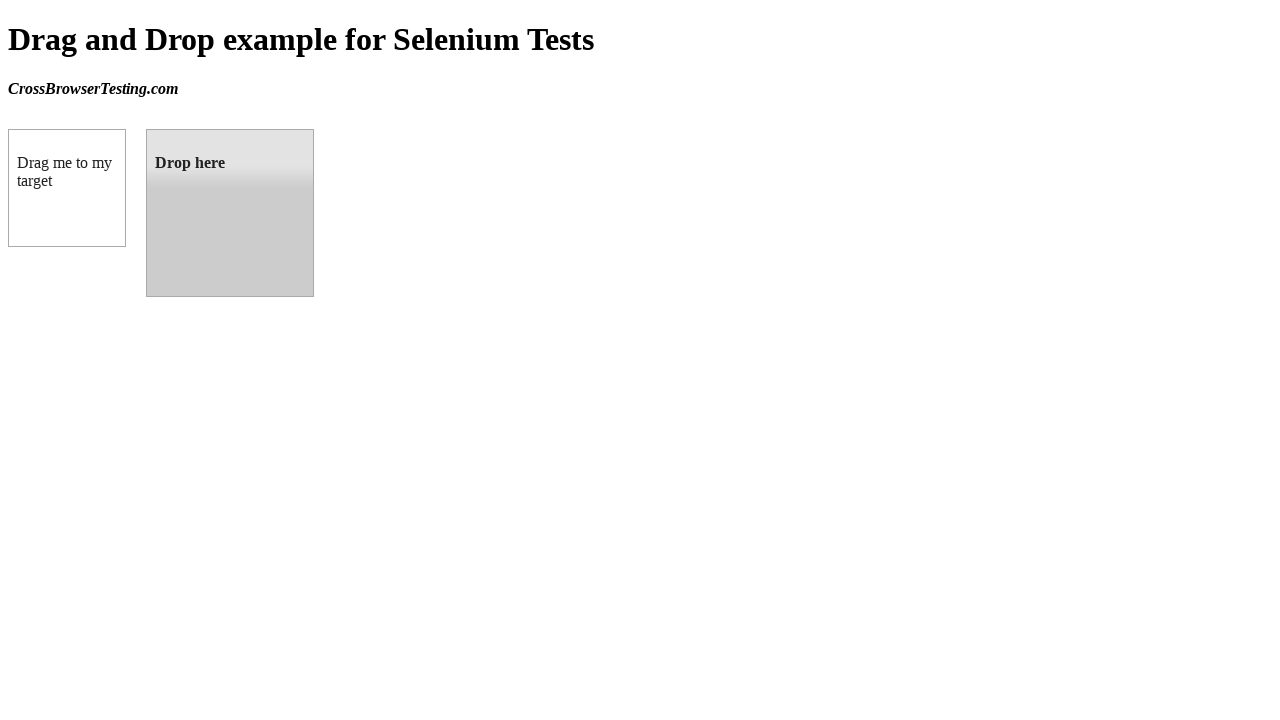

Moved mouse to center of target element while holding button at (230, 213)
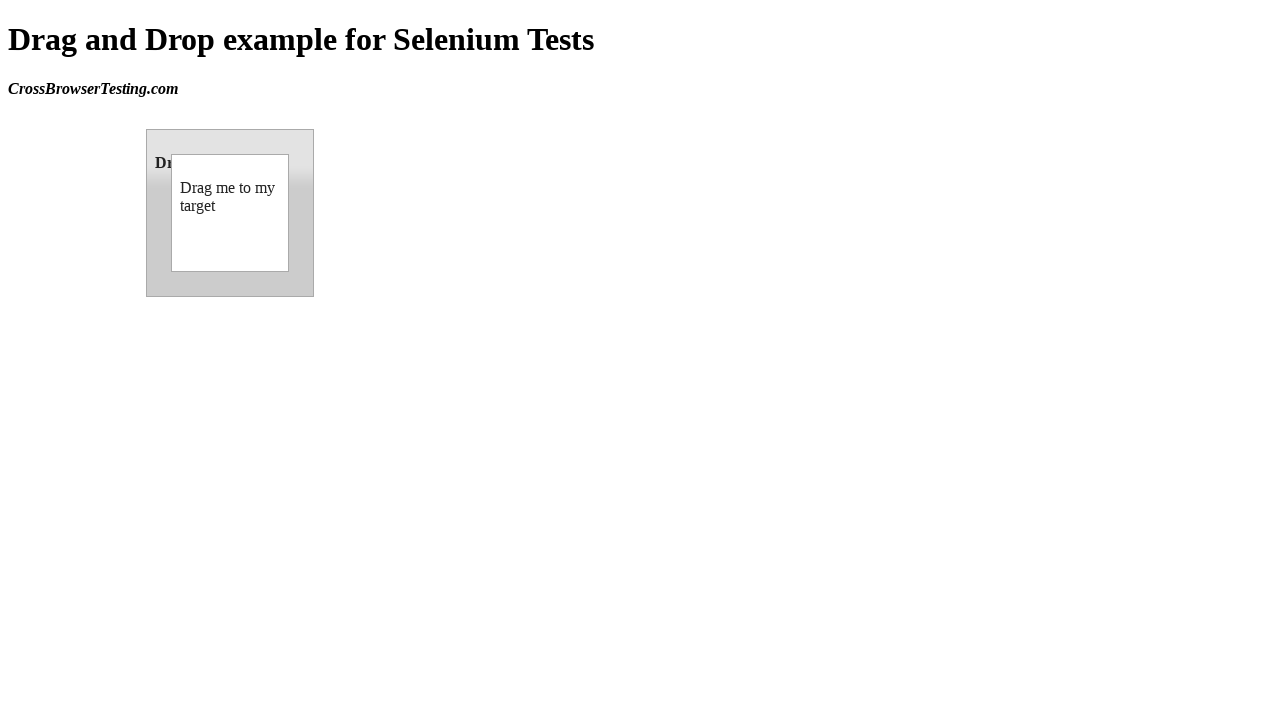

Released mouse button to drop element on target at (230, 213)
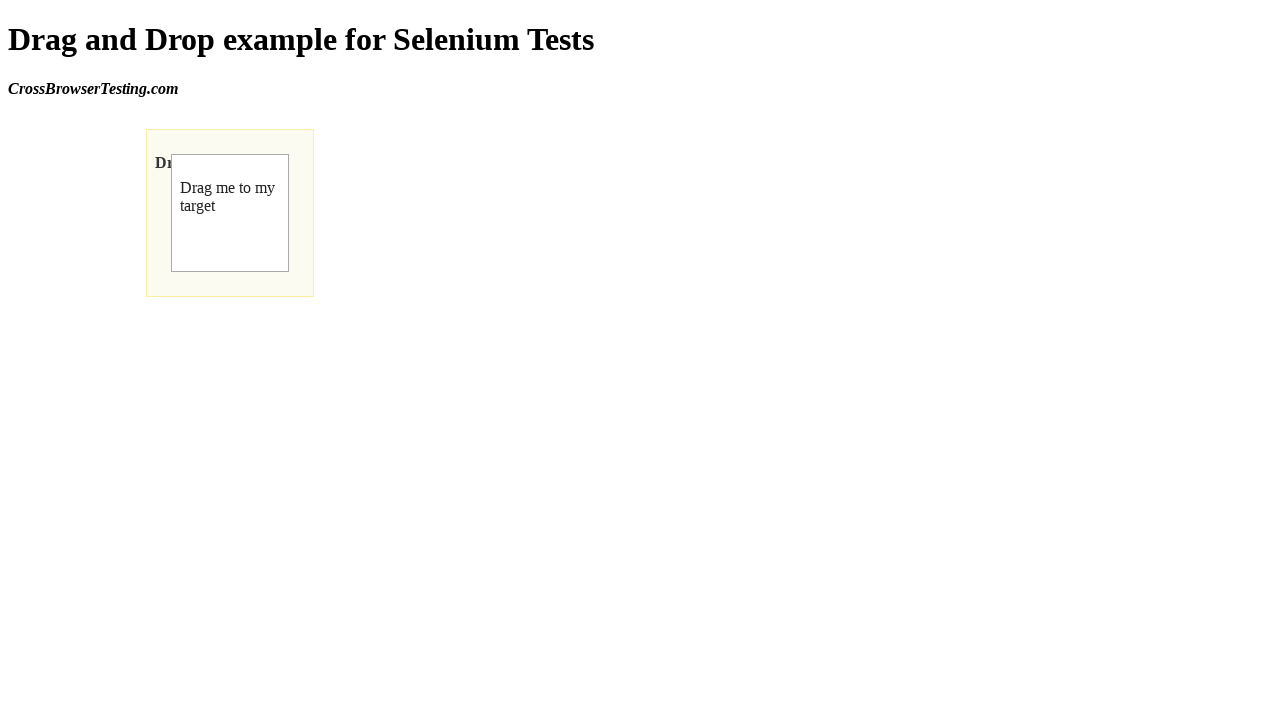

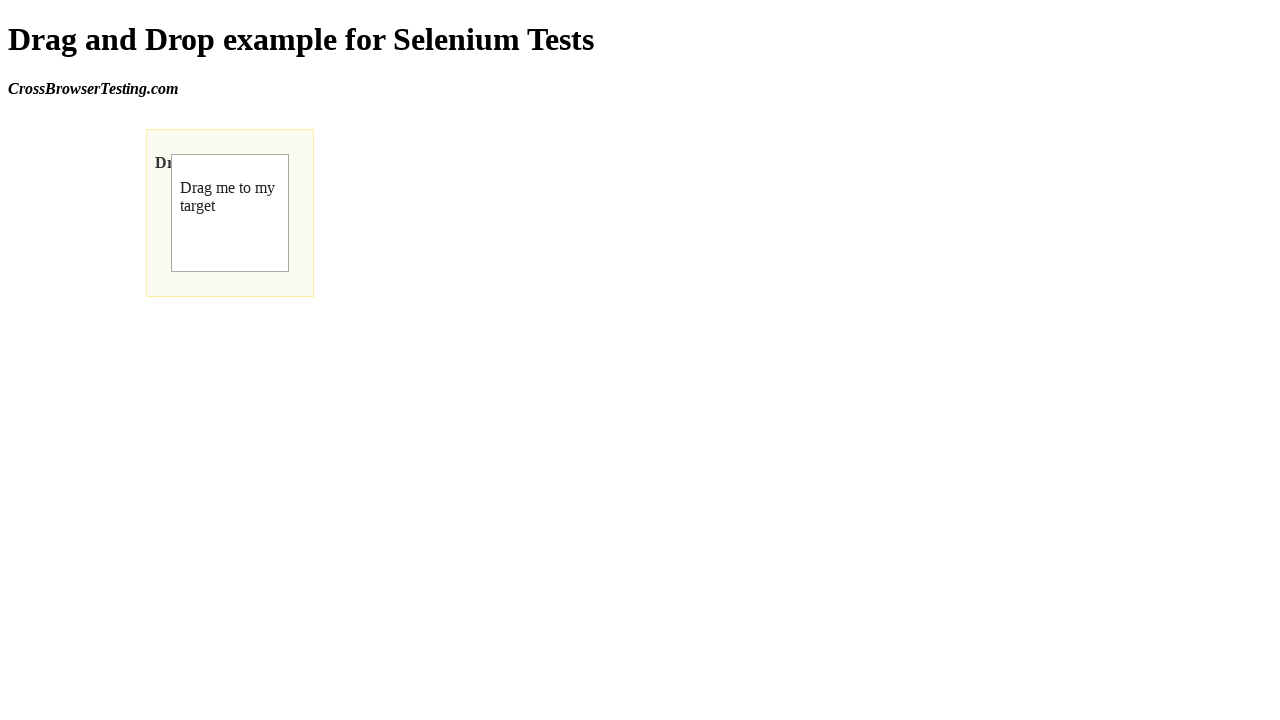